Tests browser window handling by clicking a link that opens a new window, then iterating through window handles and closing a specific window based on its title.

Starting URL: https://opensource-demo.orangehrmlive.com/web/index.php/auth/login

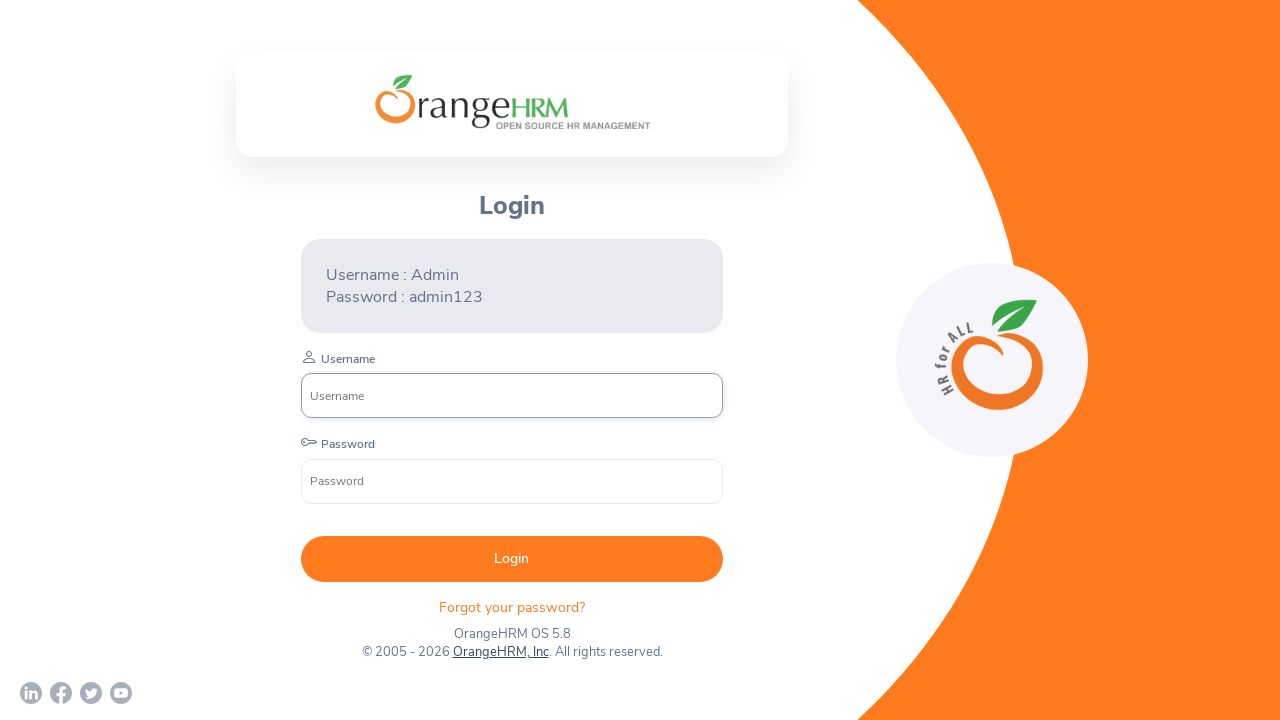

Clicked OrangeHRM, Inc link and new window opened at (500, 652) on xpath=//a[normalize-space()='OrangeHRM, Inc']
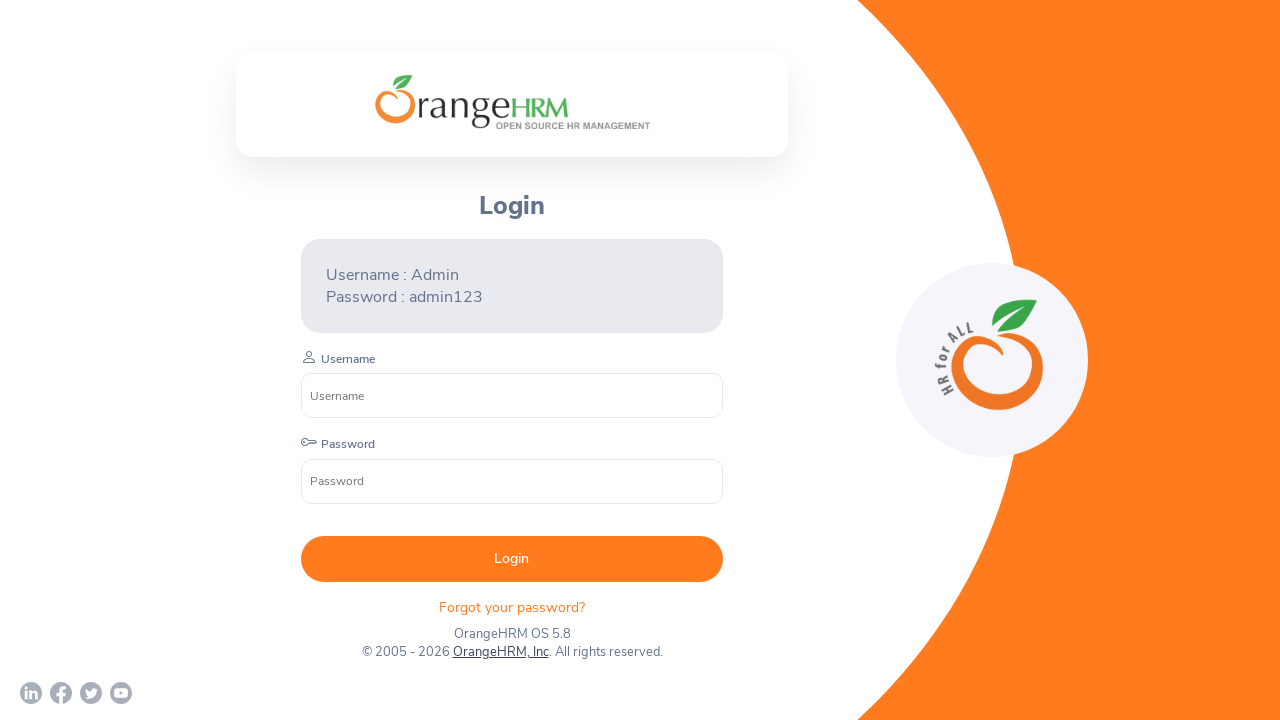

New page loaded completely
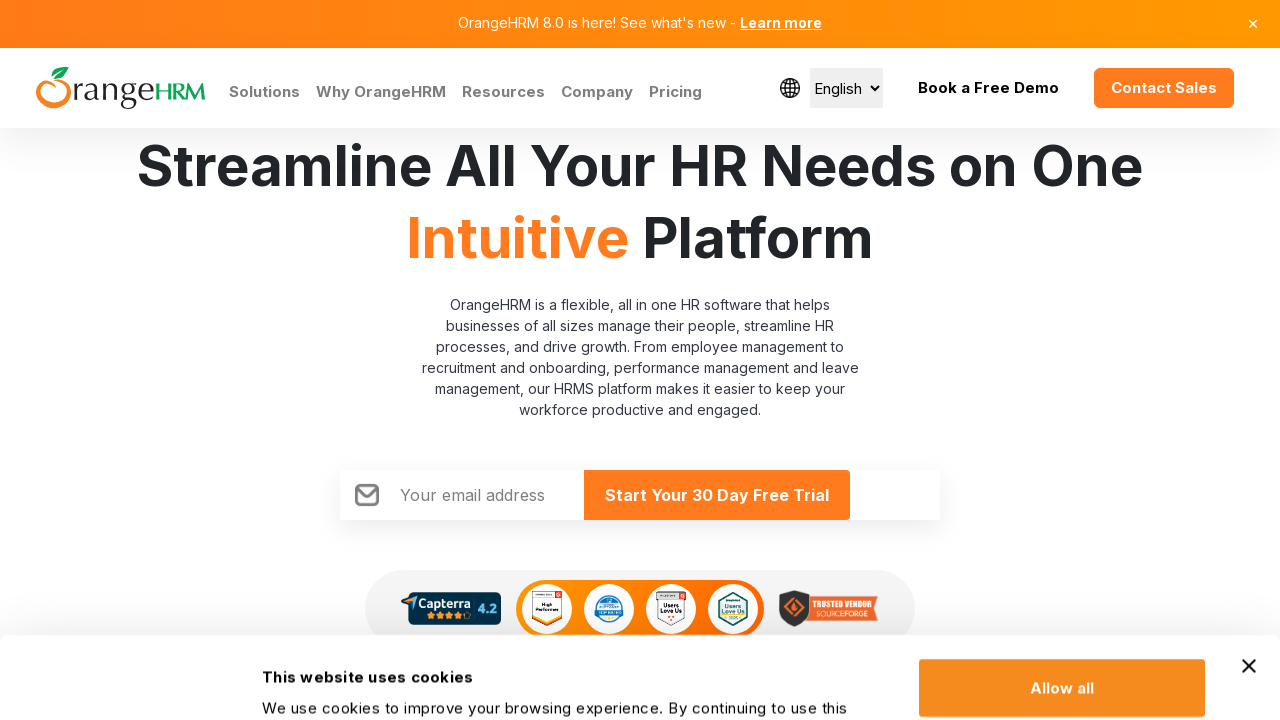

Retrieved all pages in the browser context
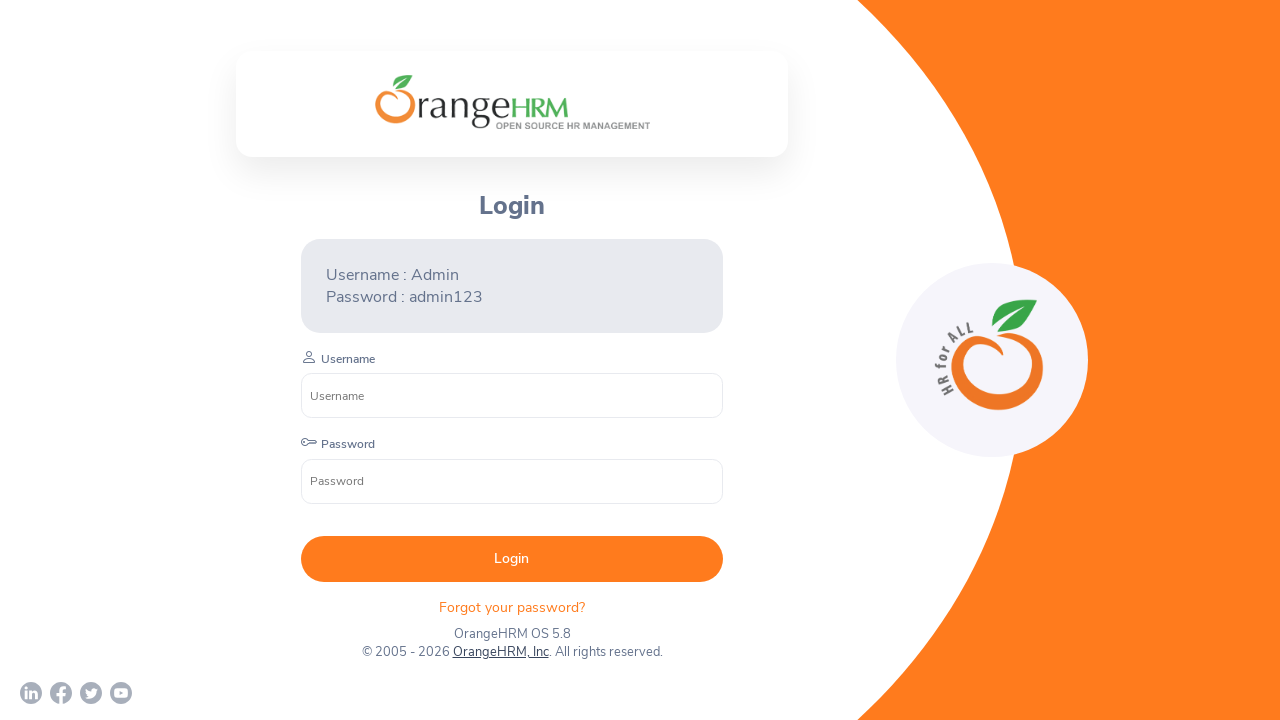

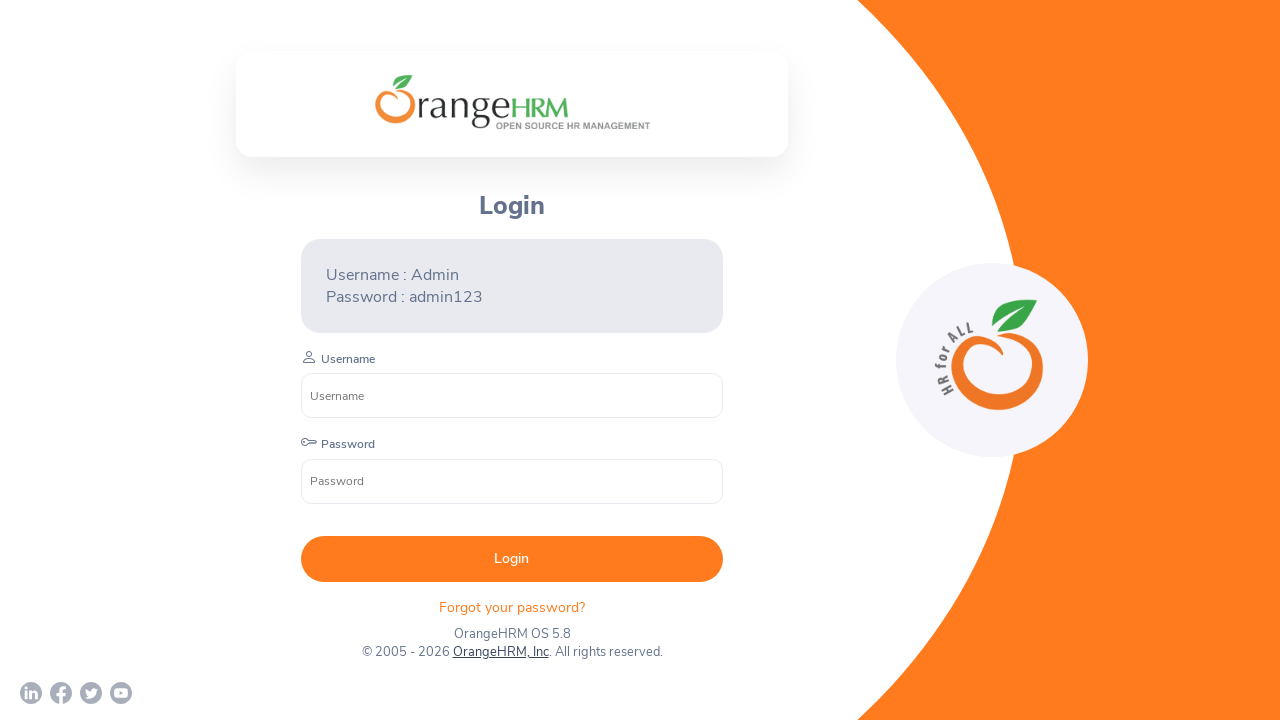